Tests multi-select dropdown functionality by selecting options using different methods (by index, by value, by visible text) and then deselecting all options

Starting URL: https://omayo.blogspot.com/

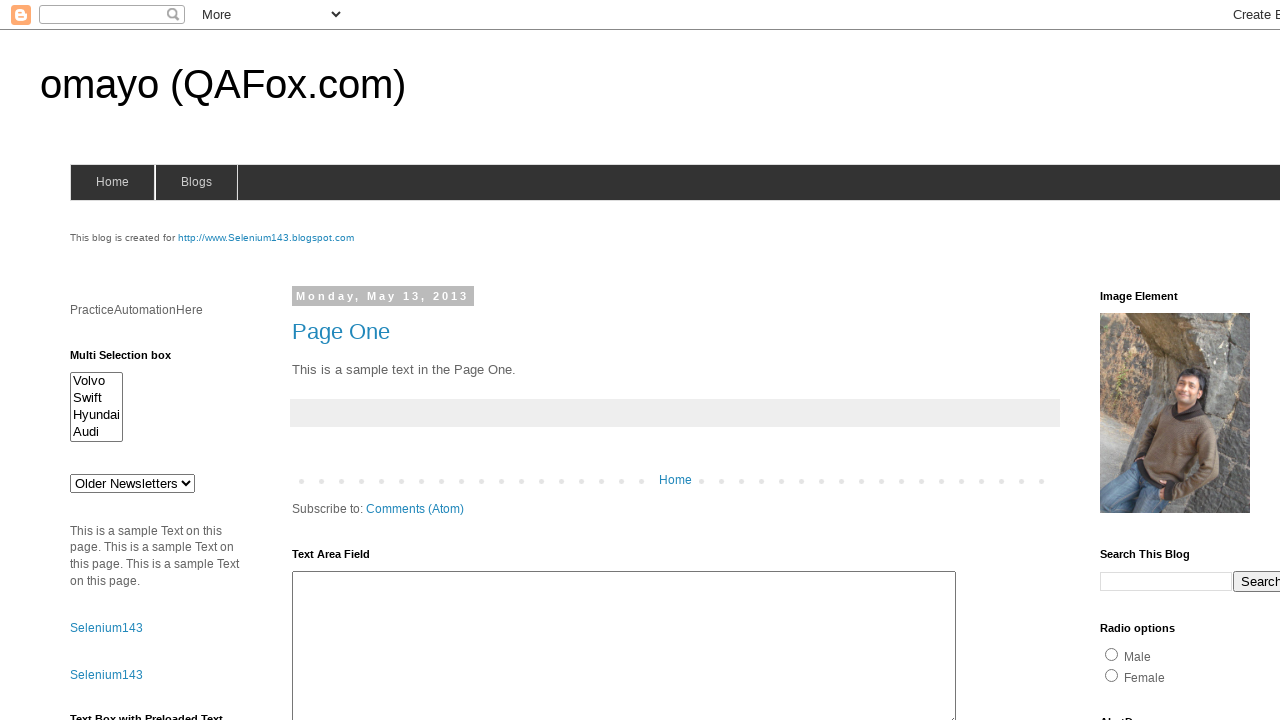

Located multi-select dropdown element with id 'multiselect1'
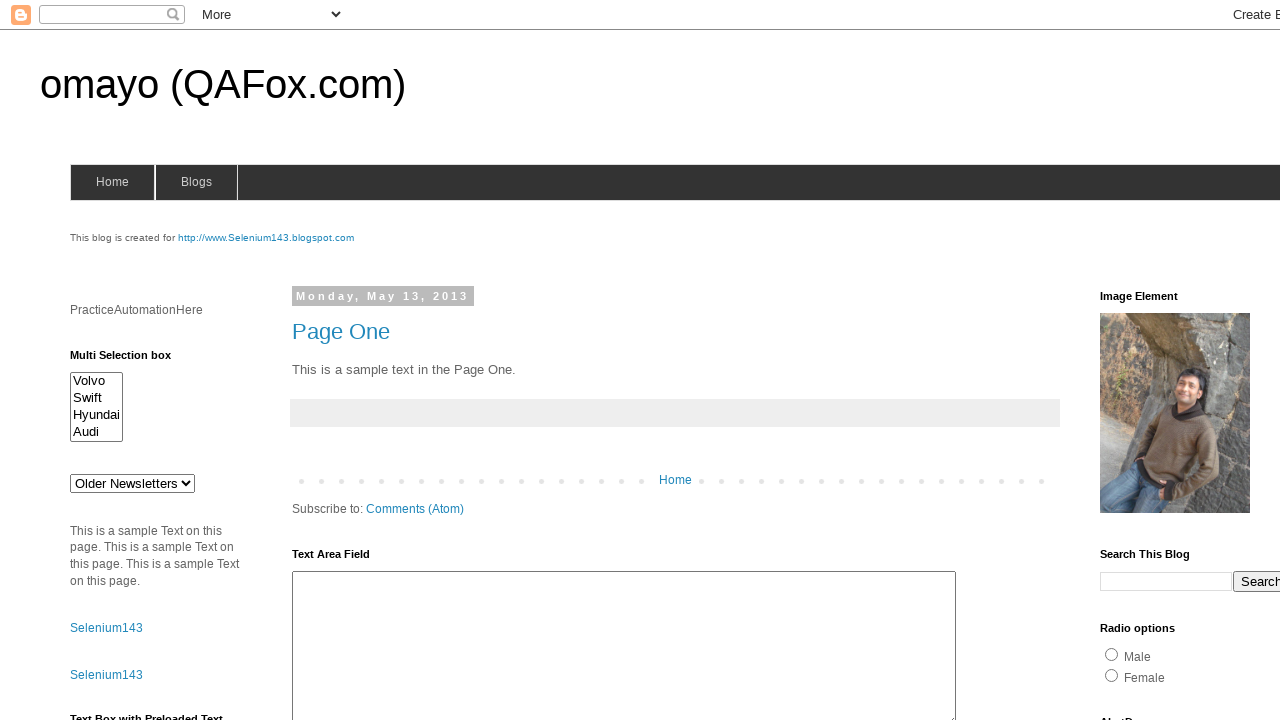

Dropdown became visible
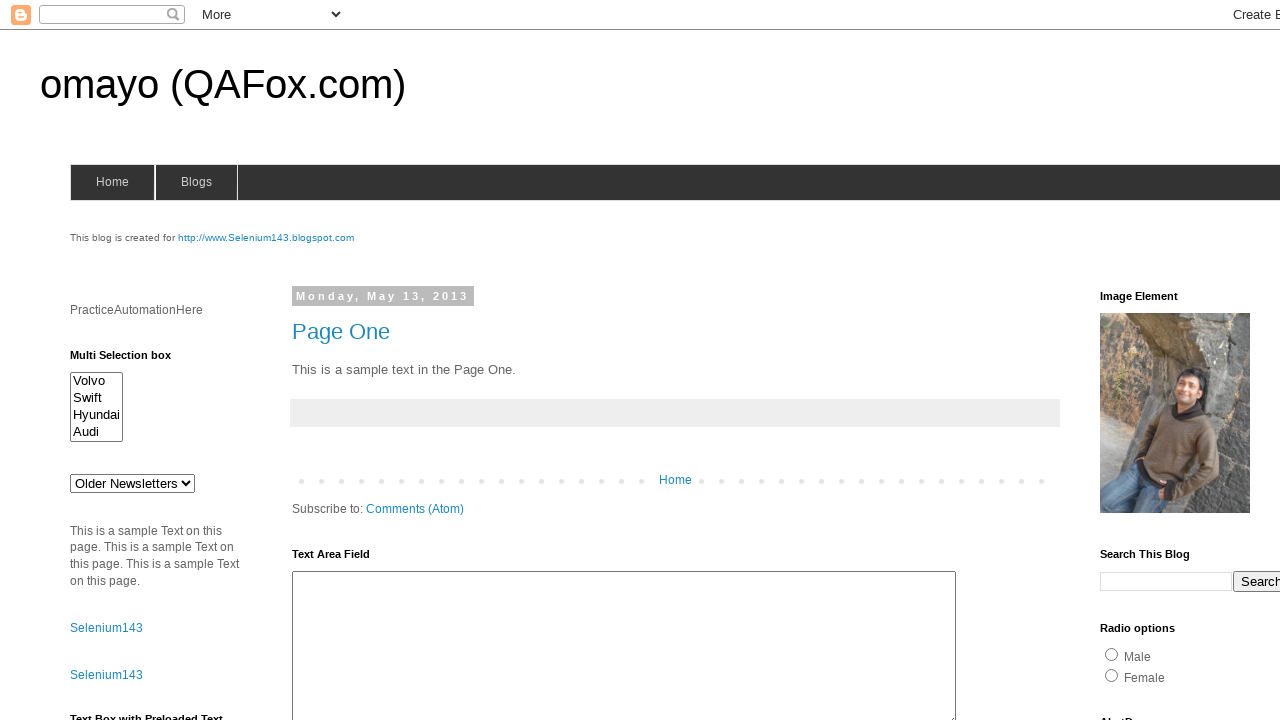

Selected first option (index 0) from dropdown at (96, 381) on #multiselect1 >> option >> nth=0
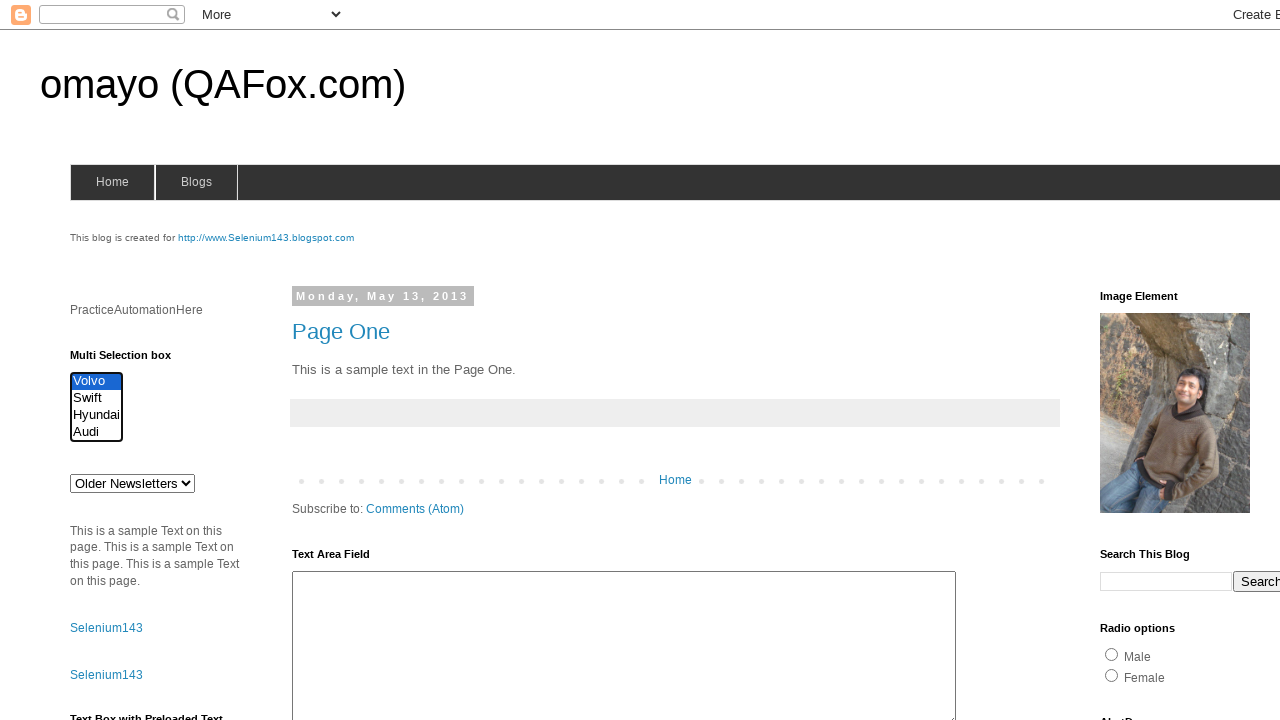

Pressed and held Control key for multi-select
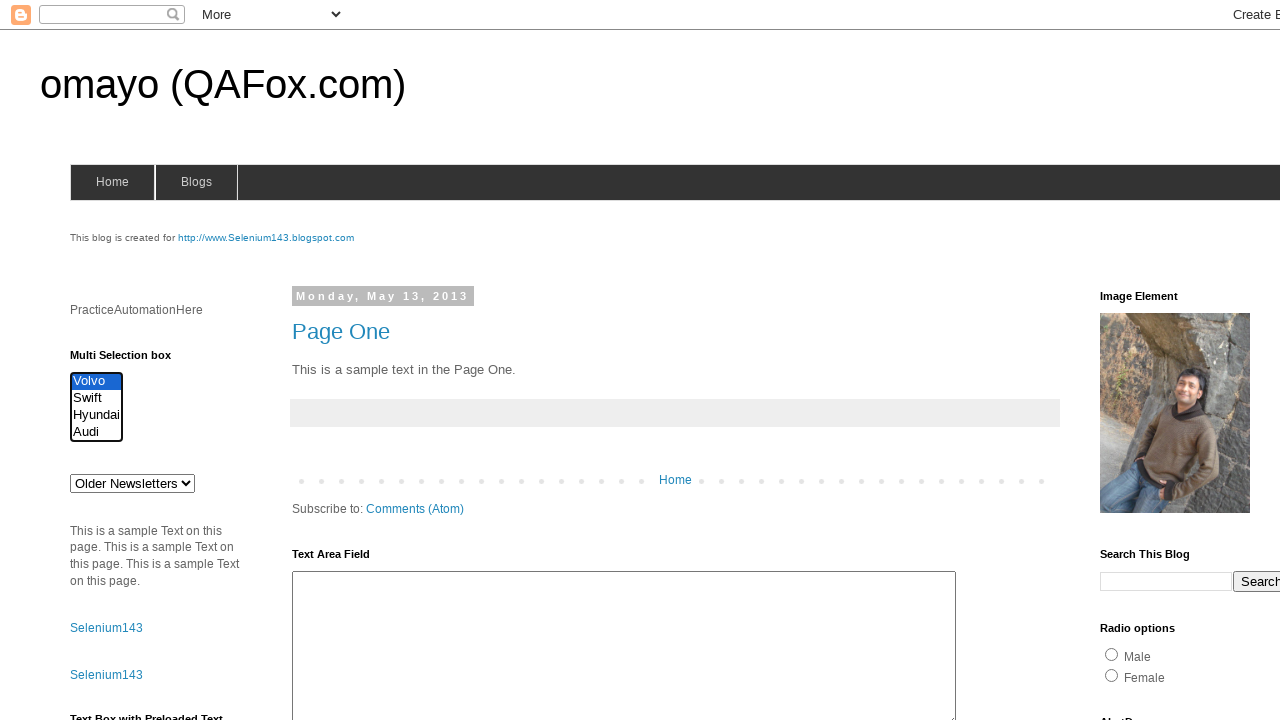

Selected option with value 'swiftx' while holding Control at (96, 398) on #multiselect1 >> option[value='swiftx']
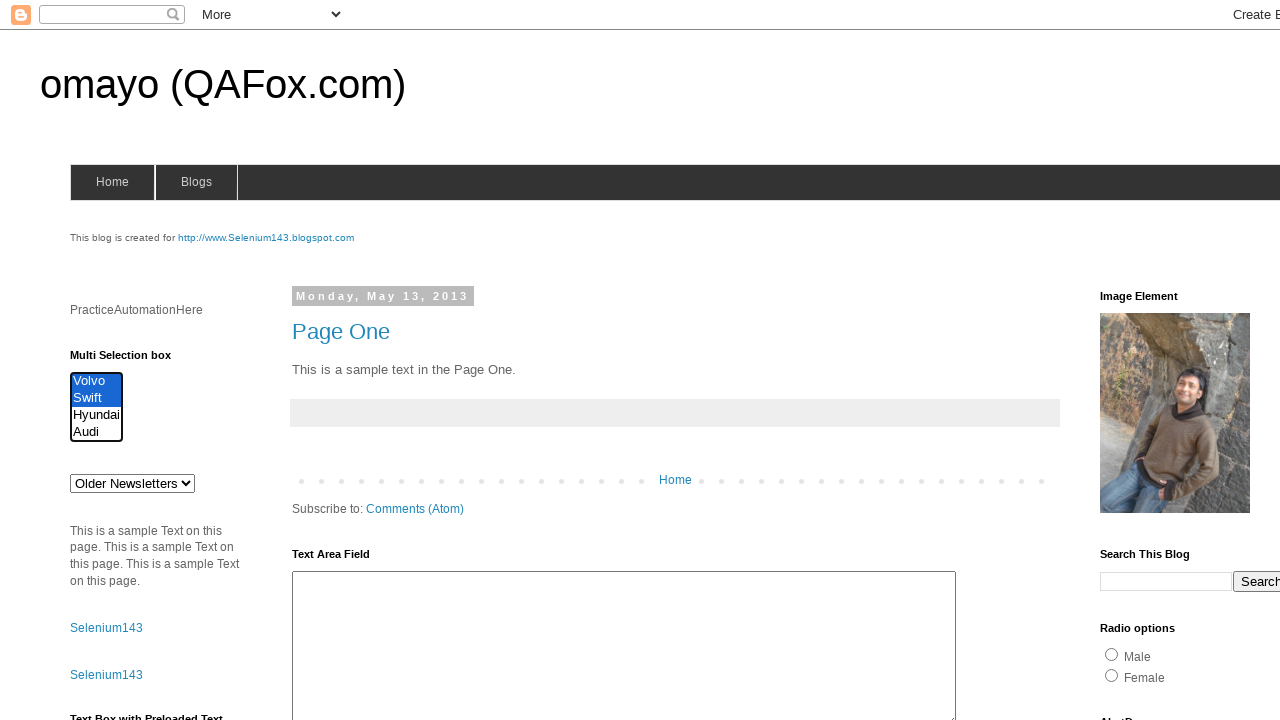

Selected option with visible text 'Hyundai' while holding Control at (96, 415) on #multiselect1 >> option >> internal:has-text="Hyundai"i
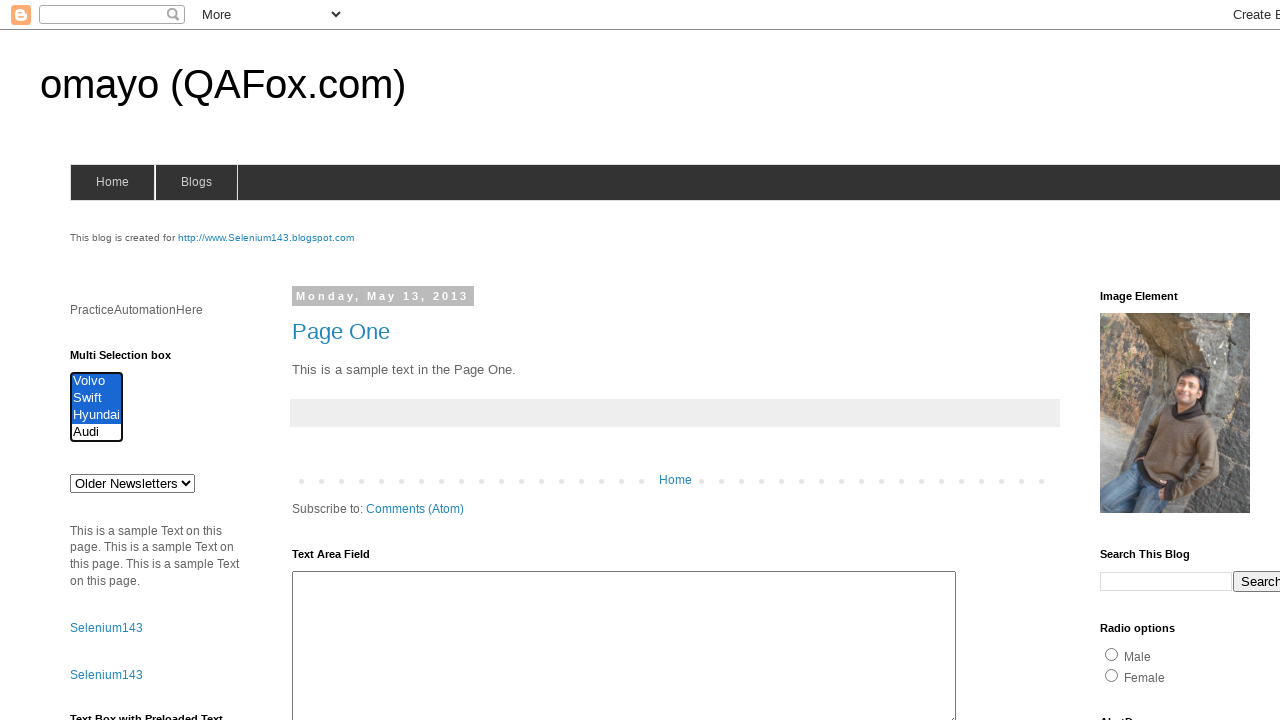

Released Control key
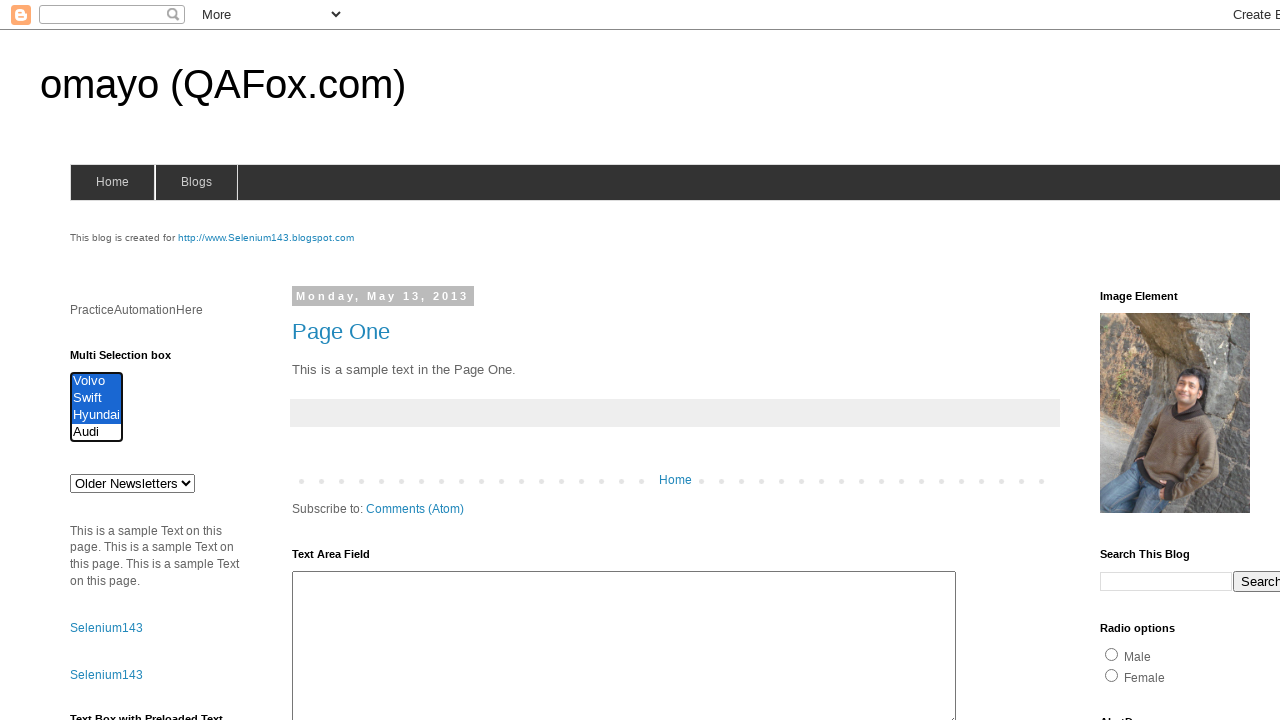

Pressed and held Control key for deselection
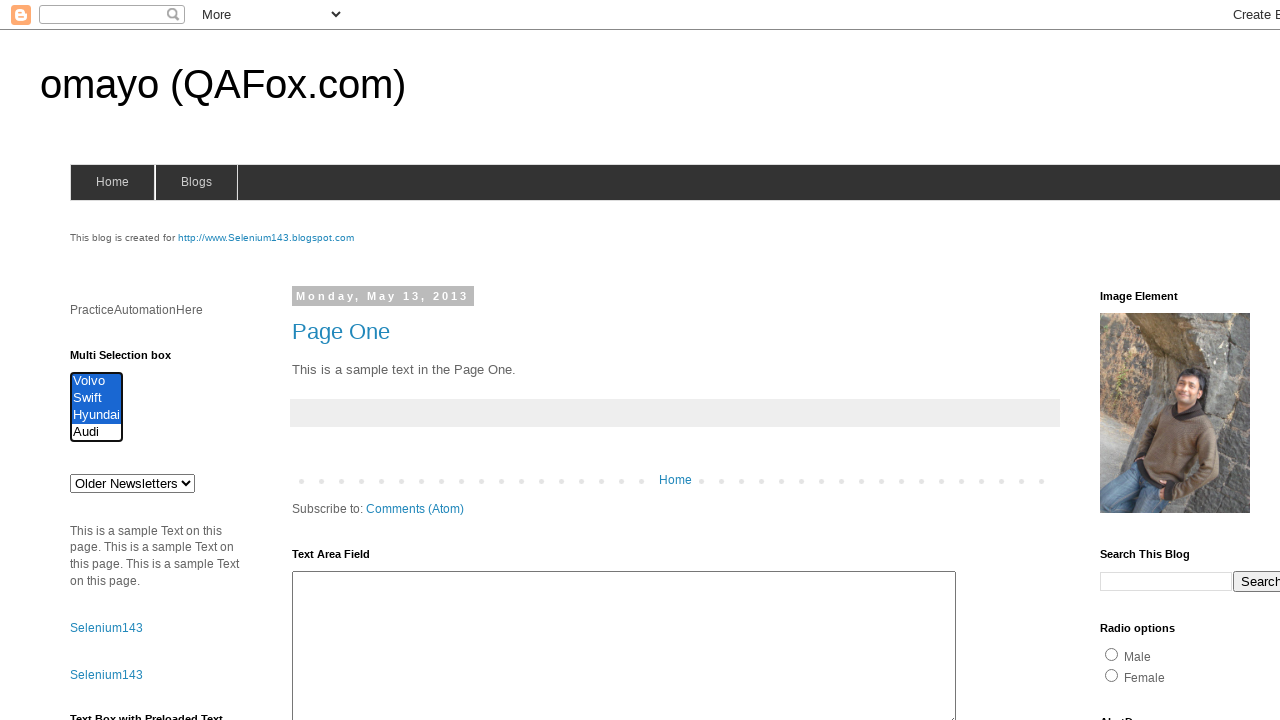

Deselected first option (index 0) while holding Control at (96, 381) on #multiselect1 >> option >> nth=0
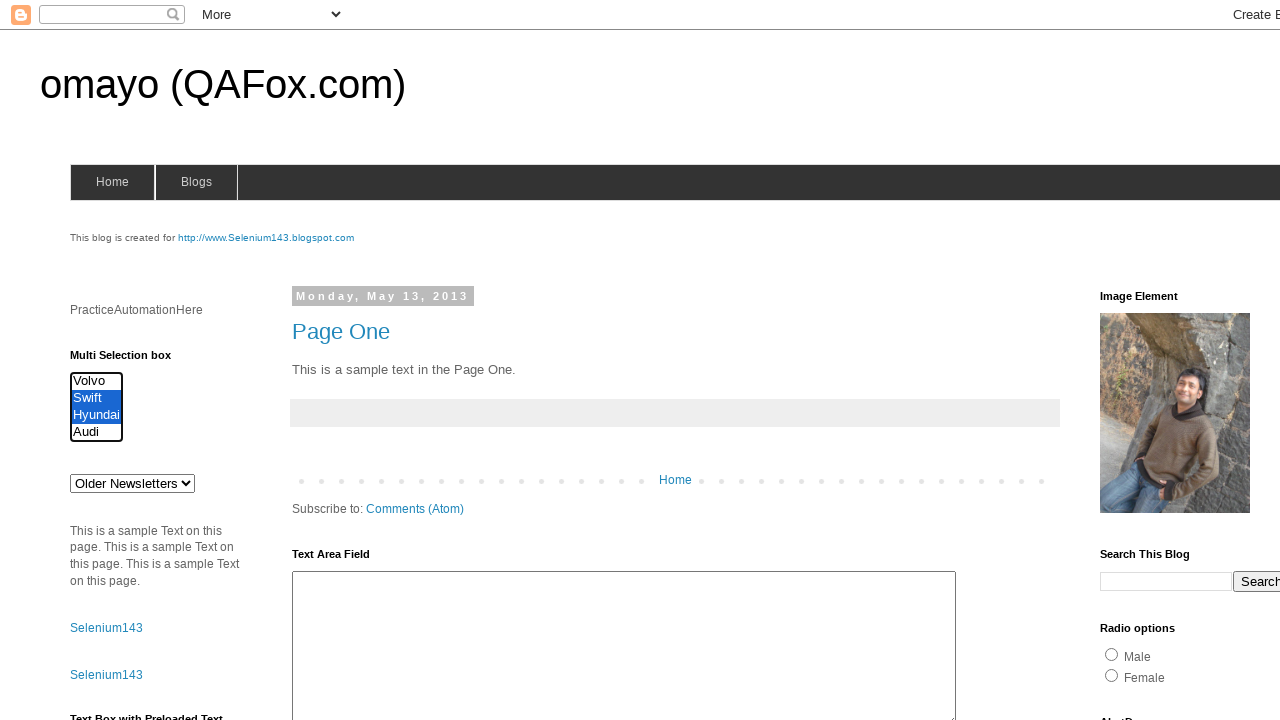

Deselected option with value 'swiftx' while holding Control at (96, 398) on #multiselect1 >> option[value='swiftx']
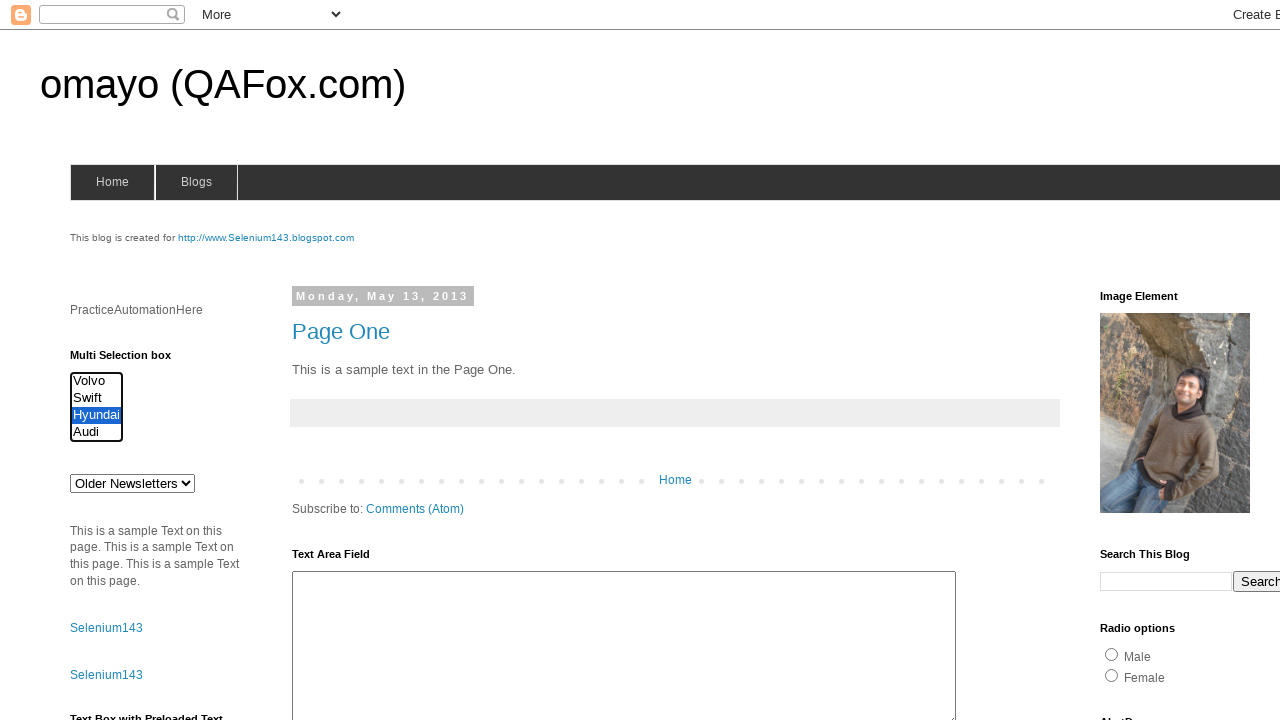

Deselected option with visible text 'Hyundai' while holding Control at (96, 415) on #multiselect1 >> option >> internal:has-text="Hyundai"i
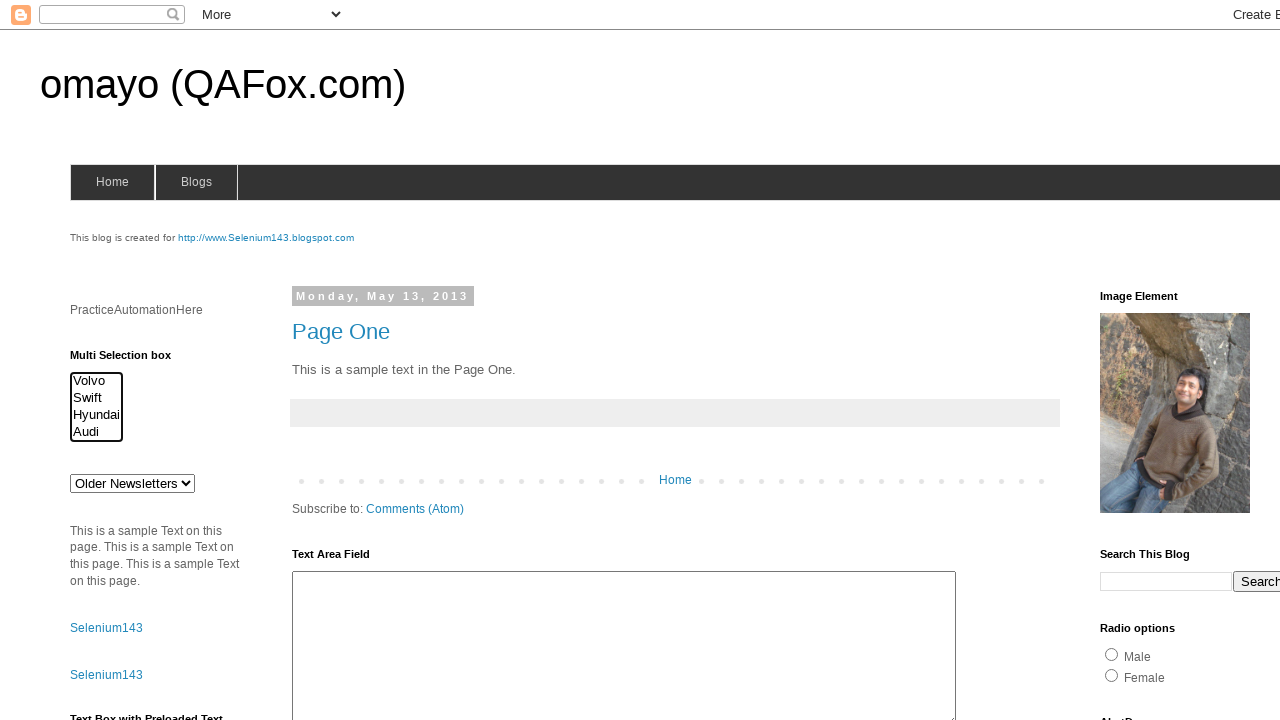

Released Control key after deselecting all options
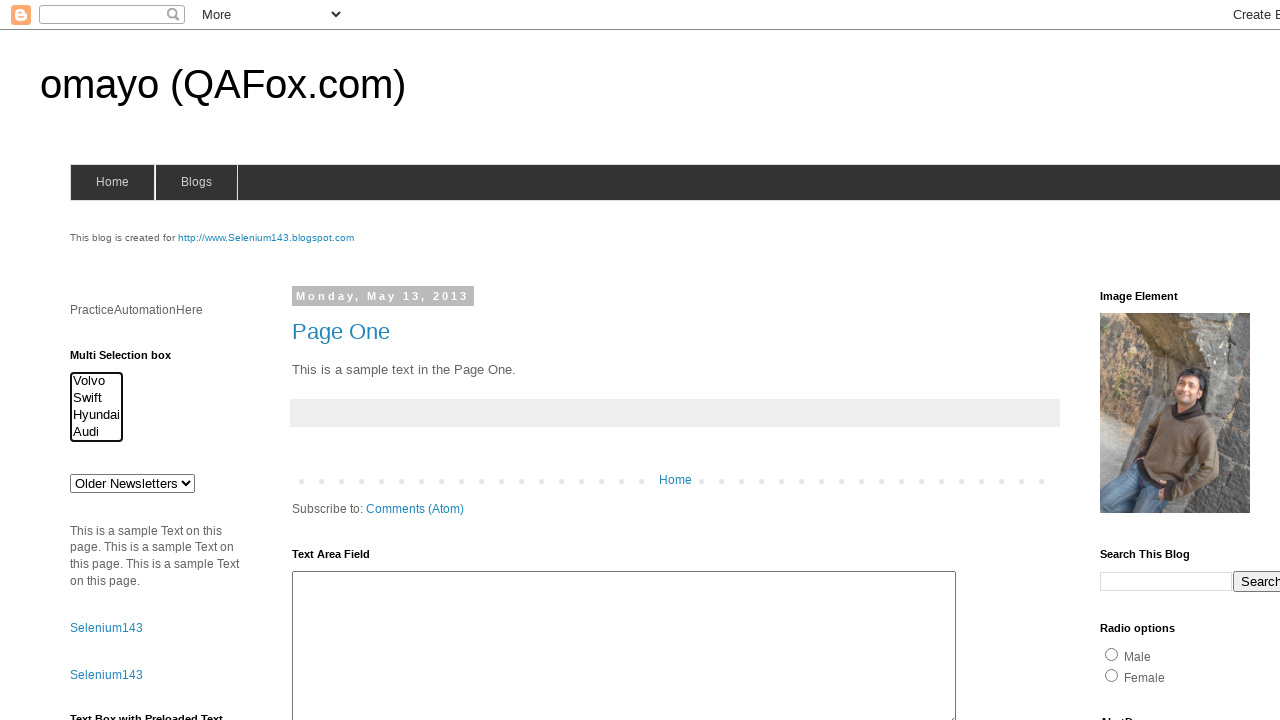

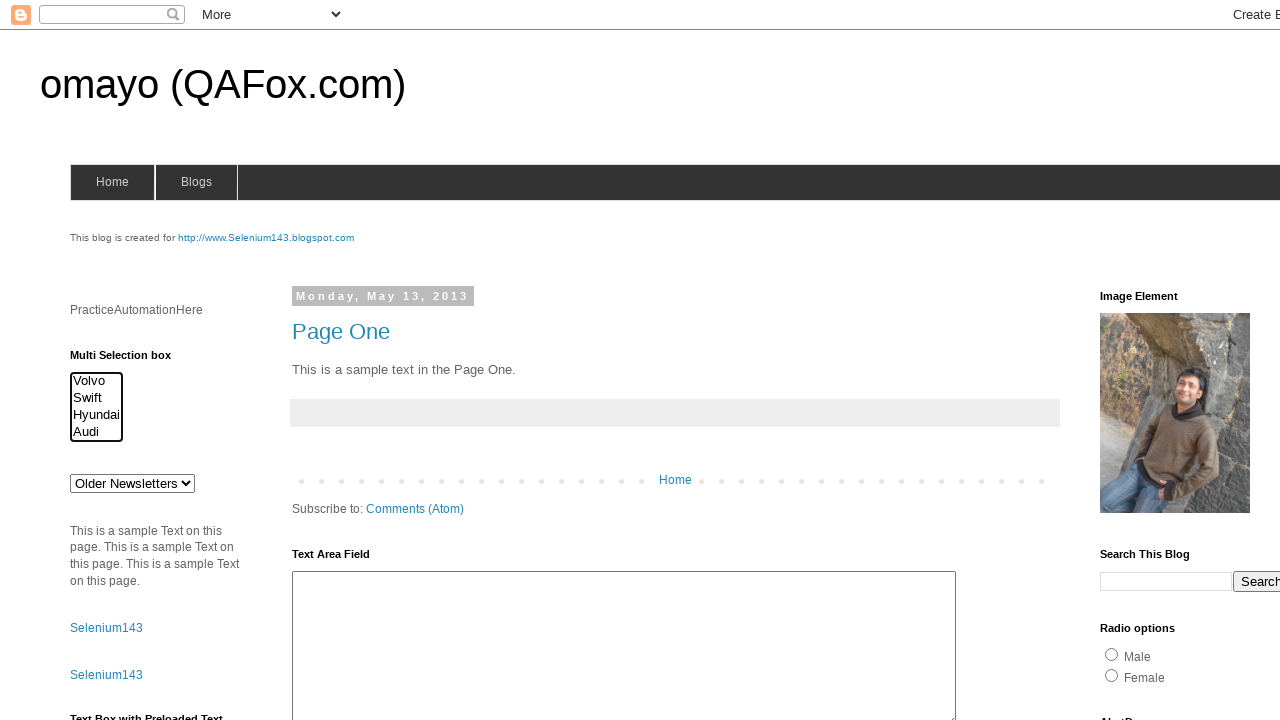